Waits for a price to reach $100, clicks book button, solves a math problem, and submits the answer

Starting URL: http://suninjuly.github.io/explicit_wait2.html

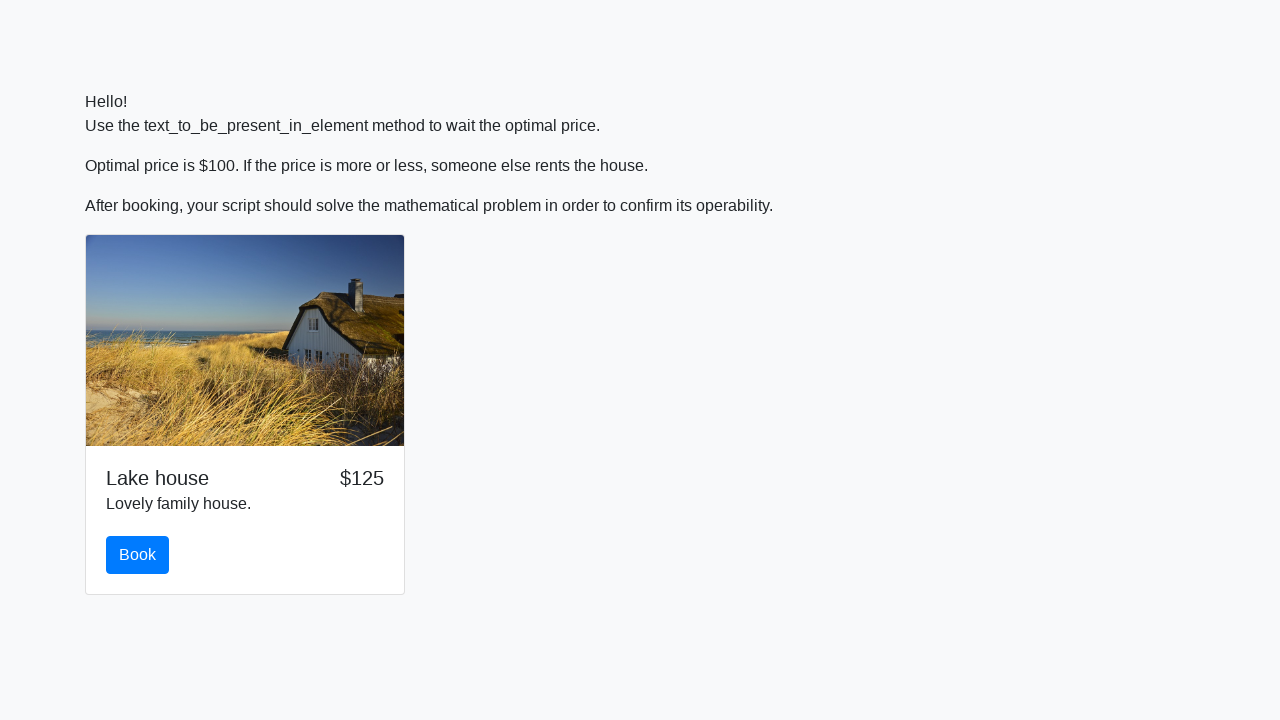

Waited for price to reach $100
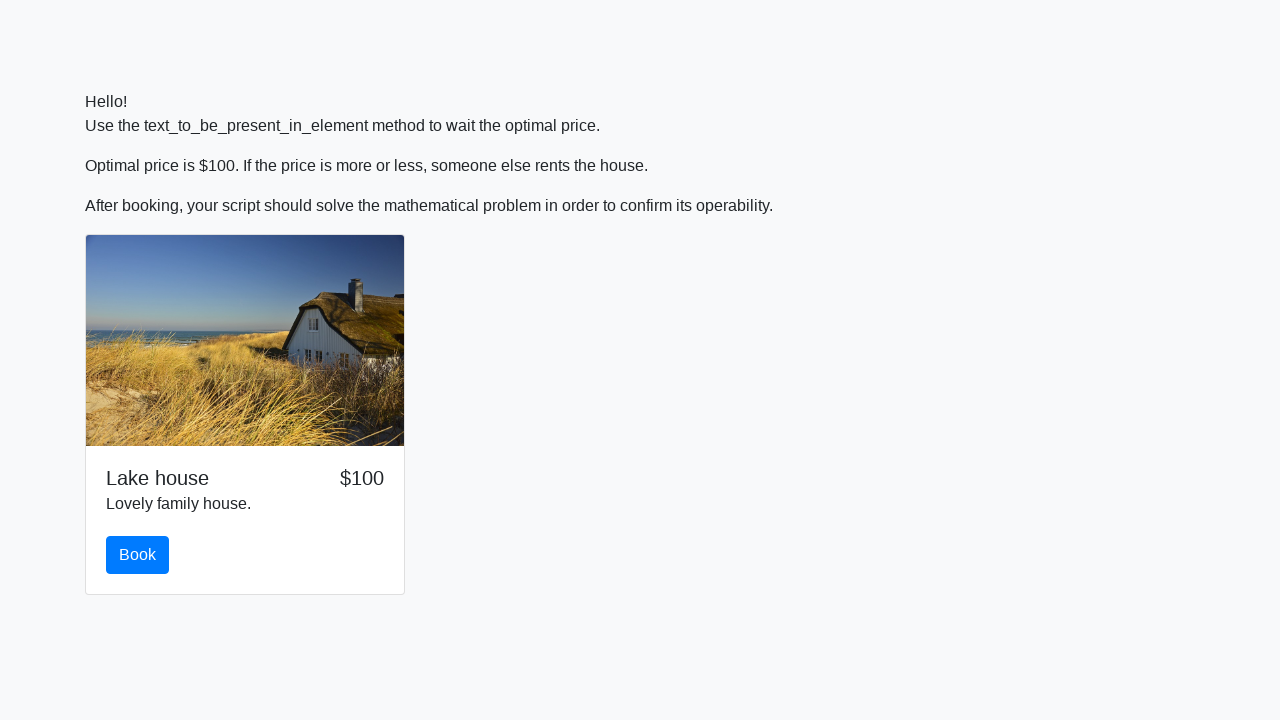

Clicked the book button at (138, 555) on #book
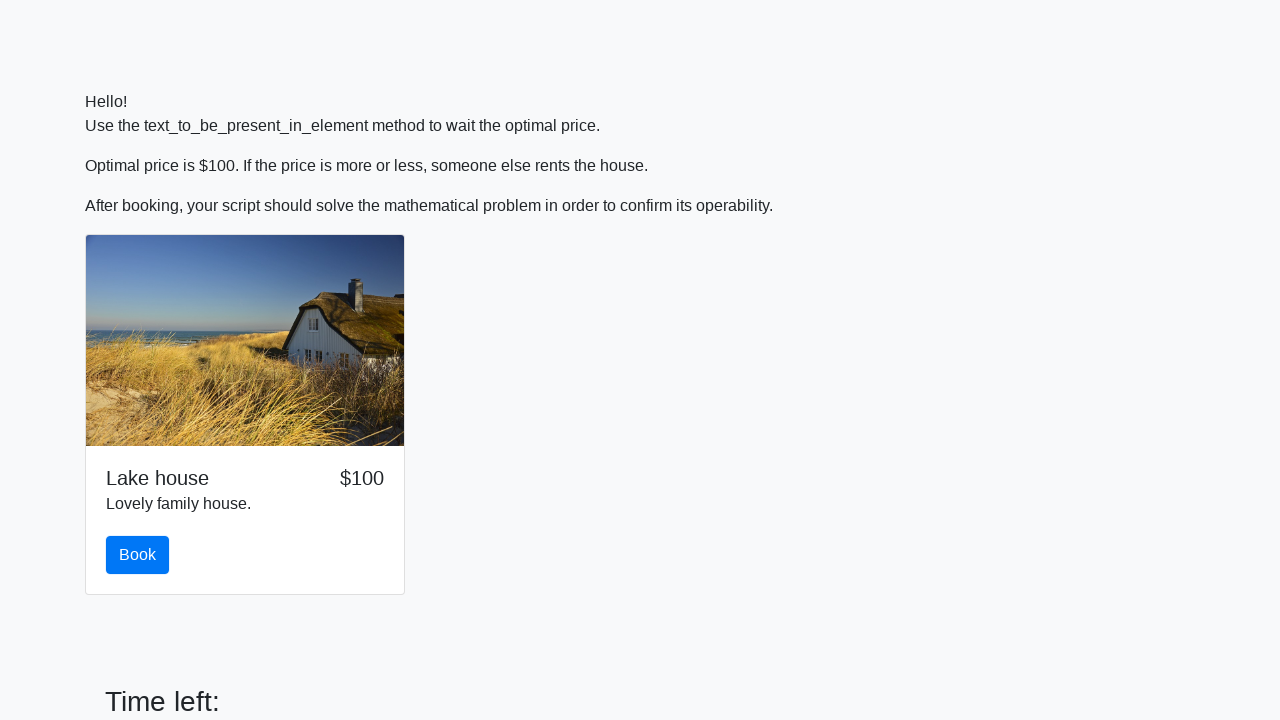

Retrieved math problem value: 777
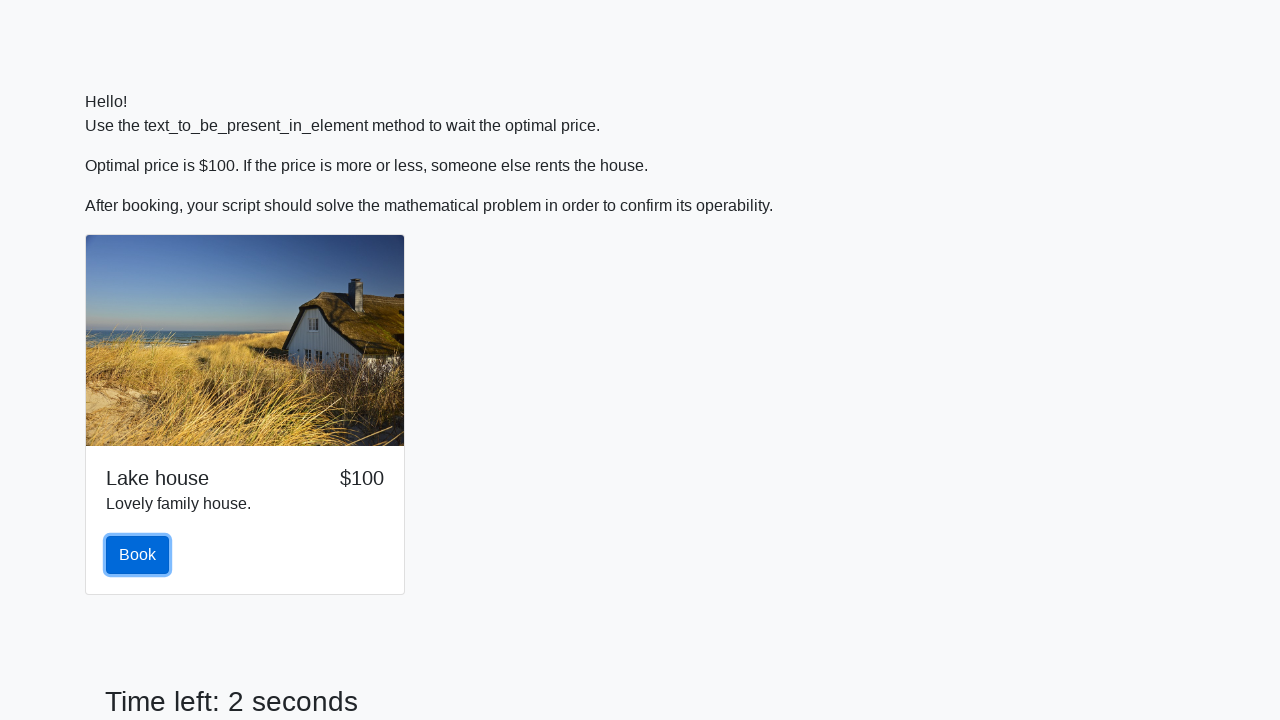

Calculated answer: 2.328897302315188
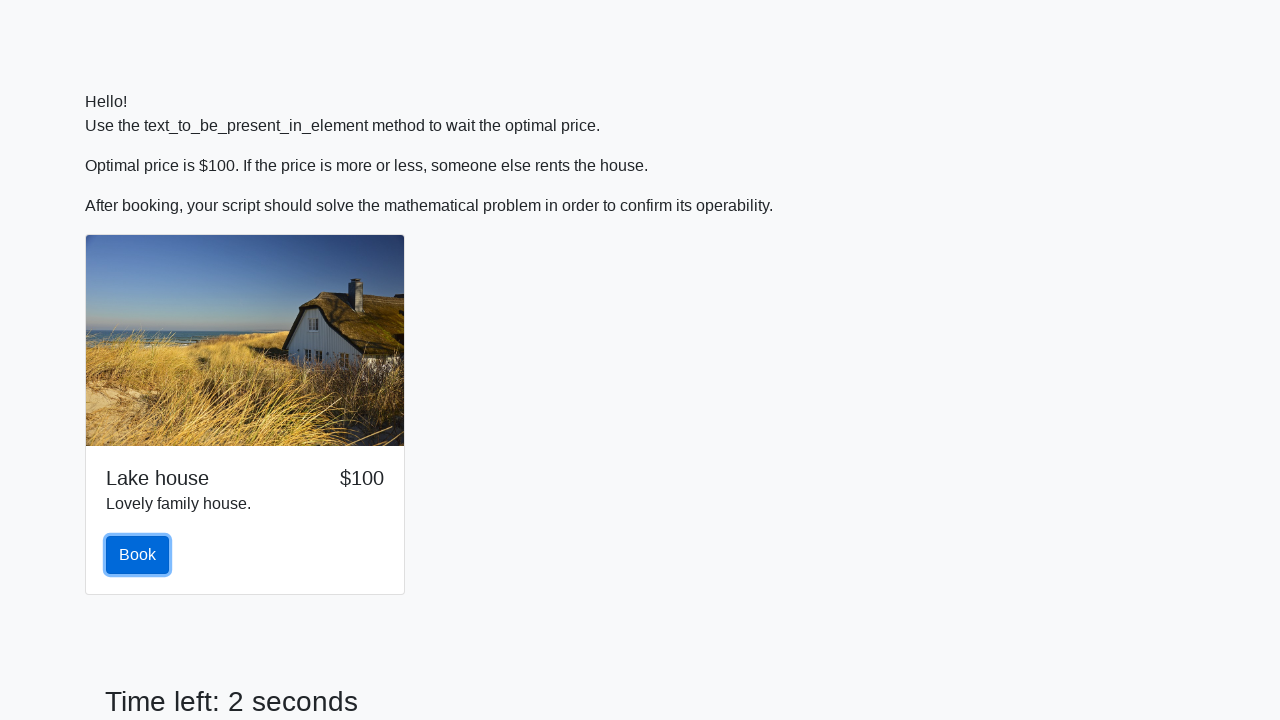

Filled answer field with calculated value on #answer
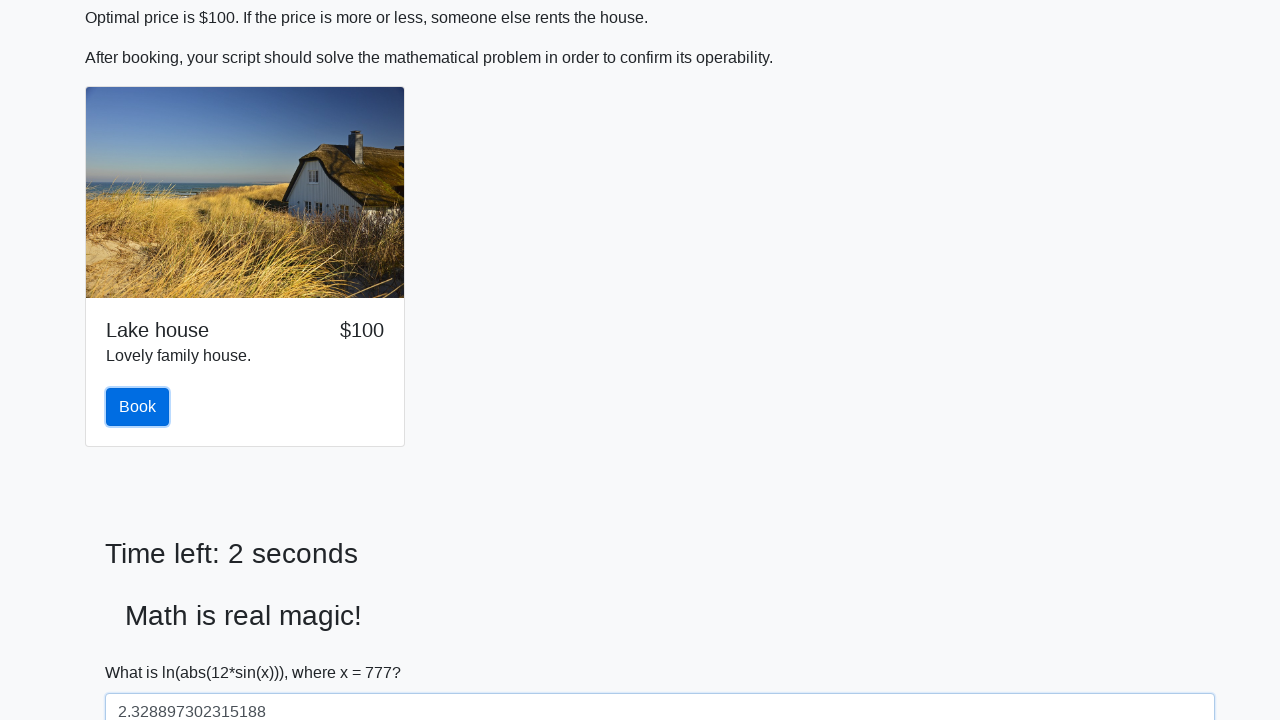

Clicked solve button to submit answer at (143, 651) on #solve
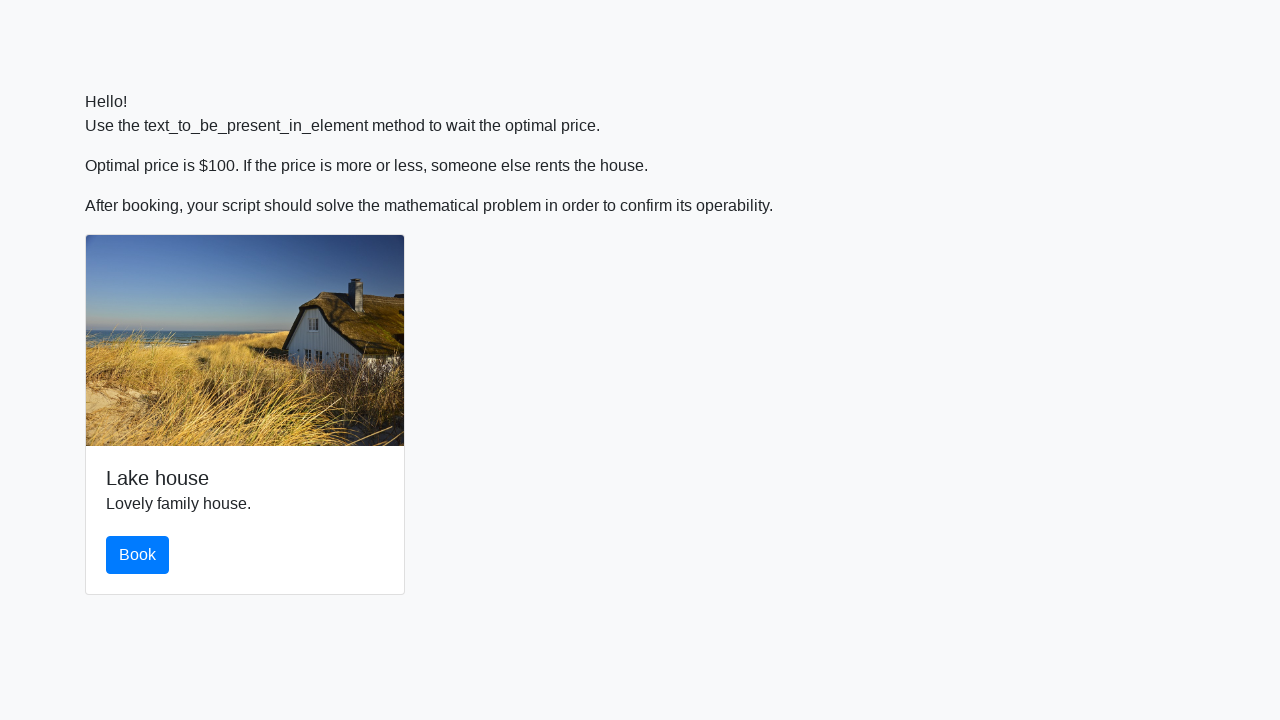

Set up dialog handler to accept alerts
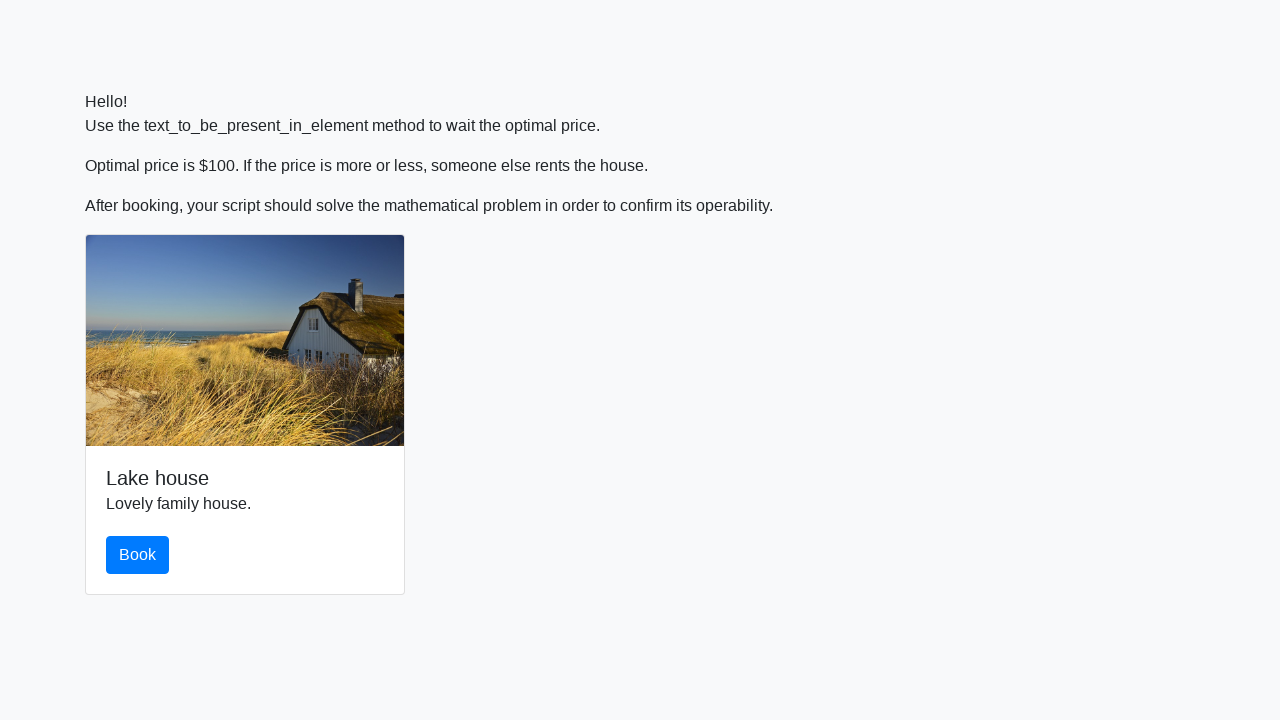

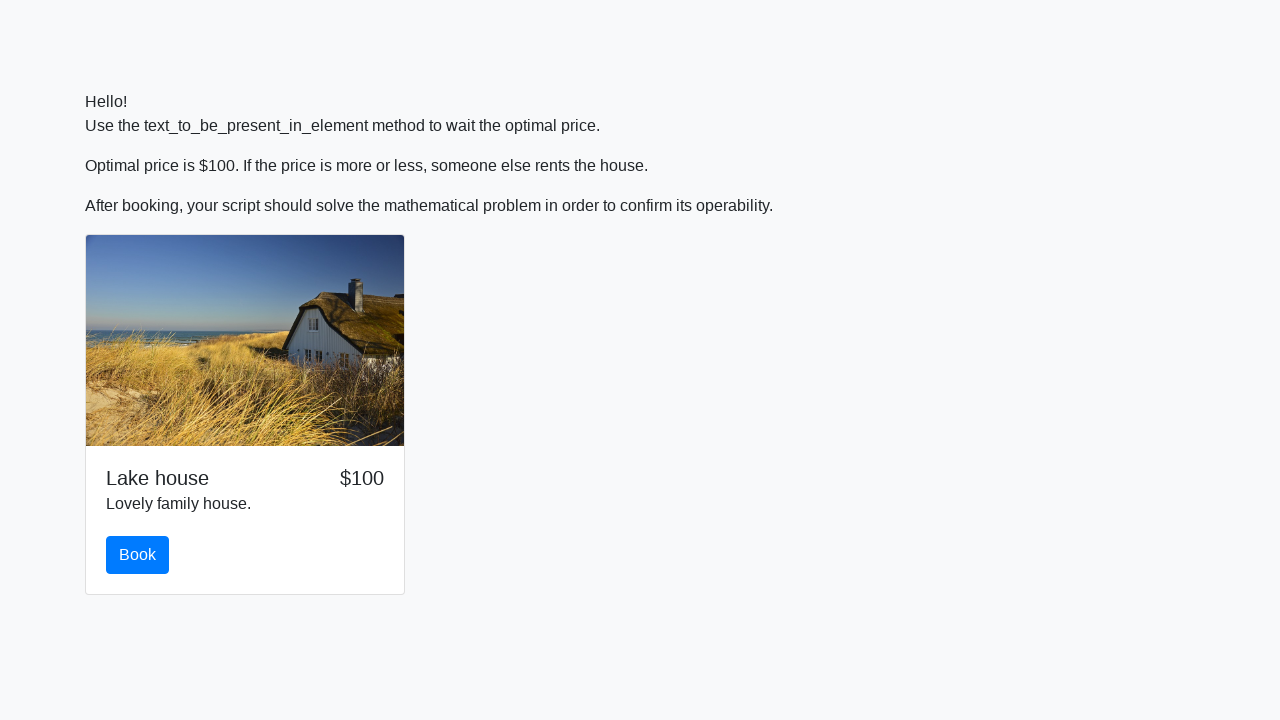